Tests W3Schools search functionality by searching for HTML Tutorial

Starting URL: https://www.w3schools.com/

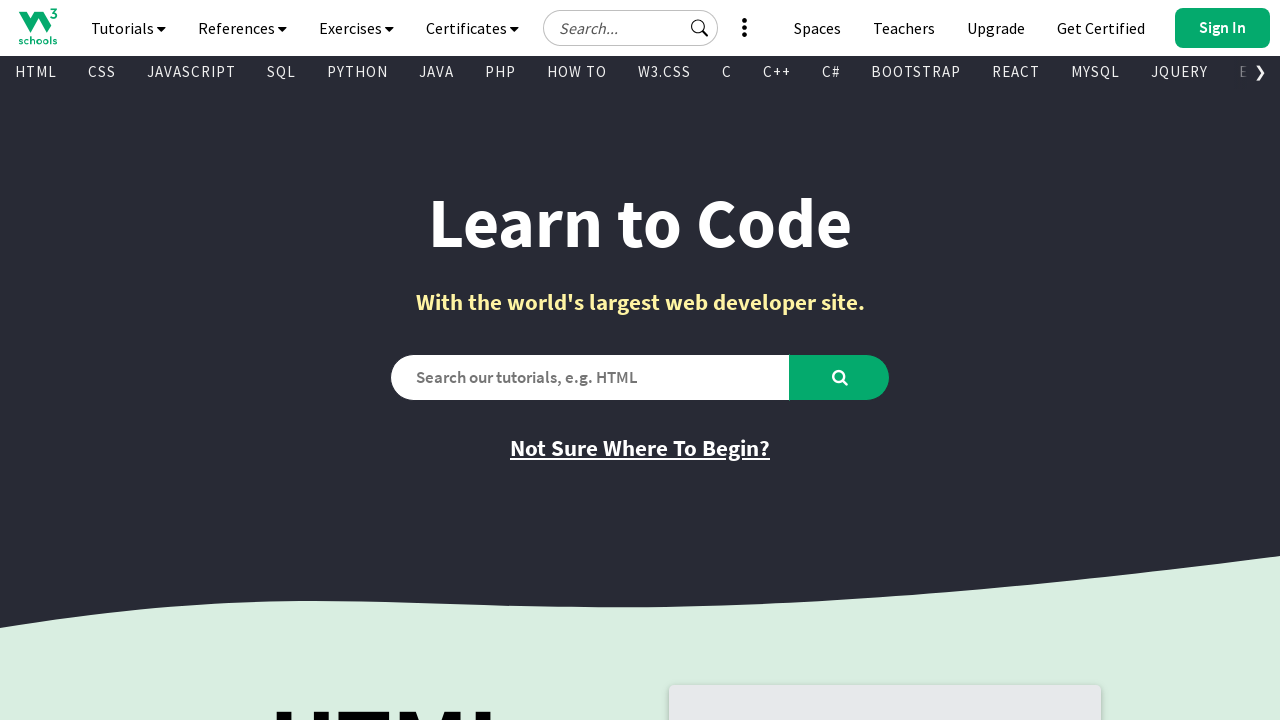

Verified initial page title is 'W3Schools Online Web Tutorials'
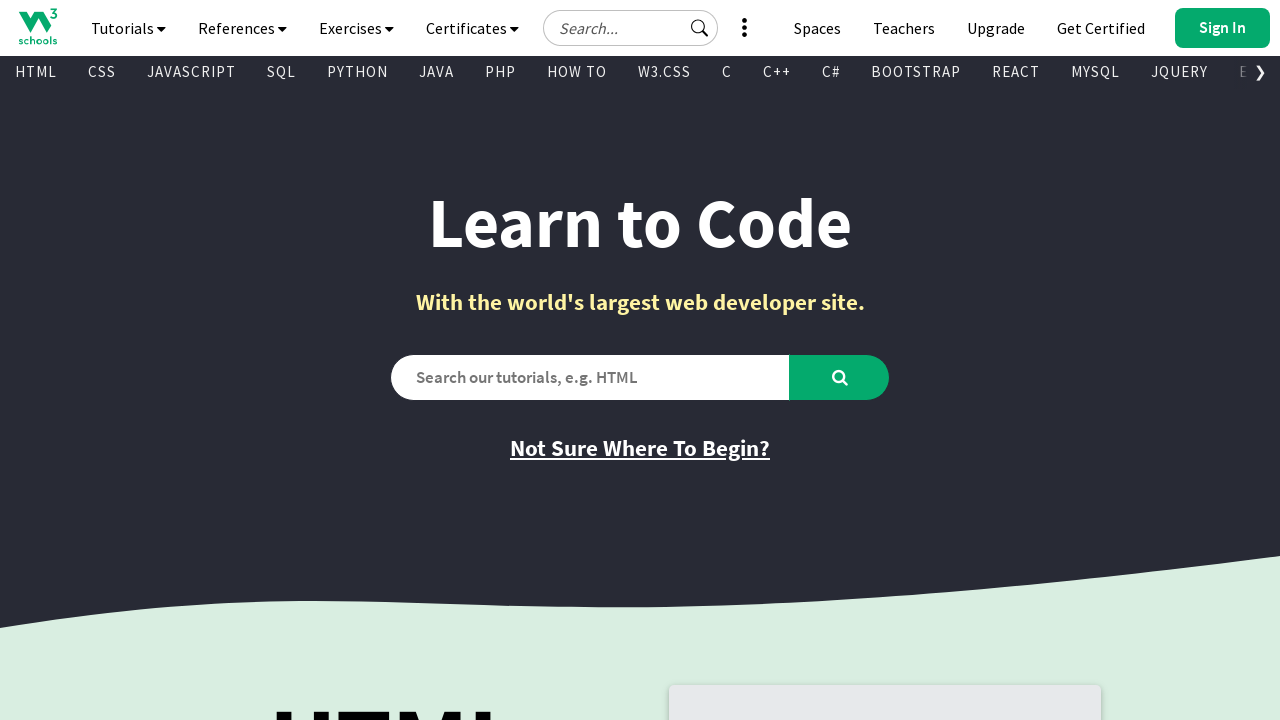

Filled search box with 'HTML Tutorial' on #search2
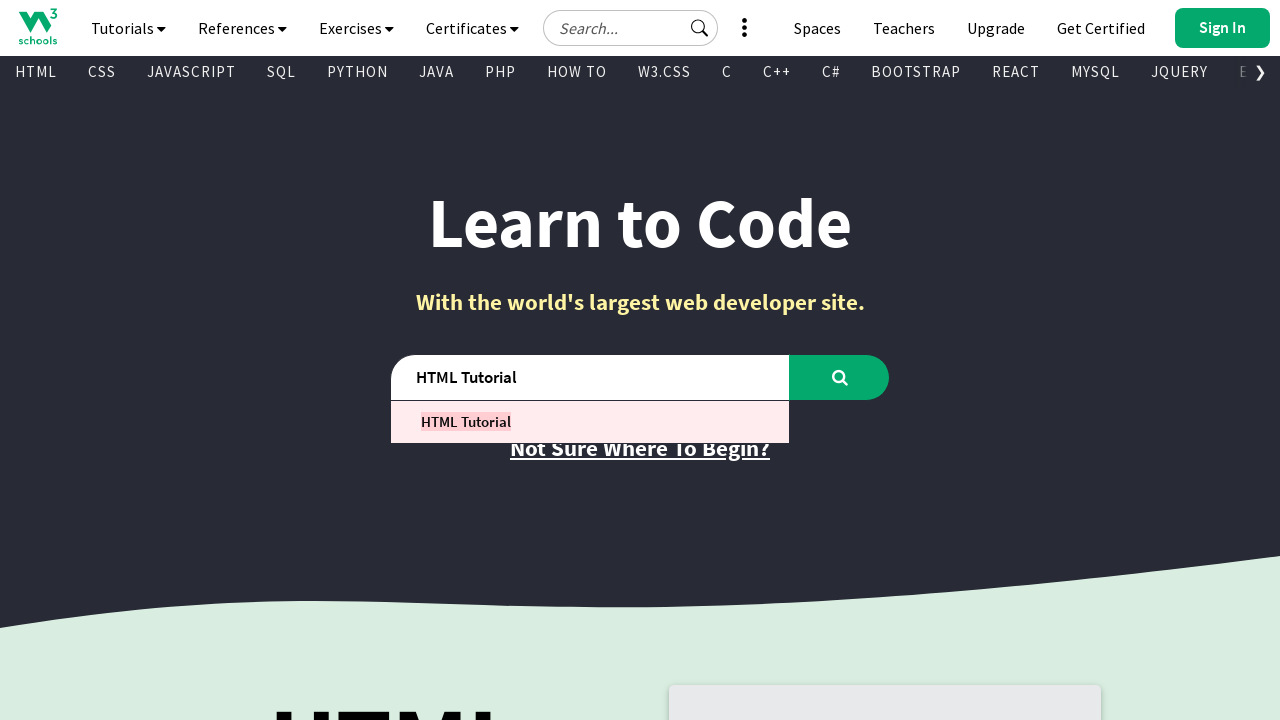

Clicked search button to search for HTML Tutorial at (840, 377) on #learntocode_searchbtn
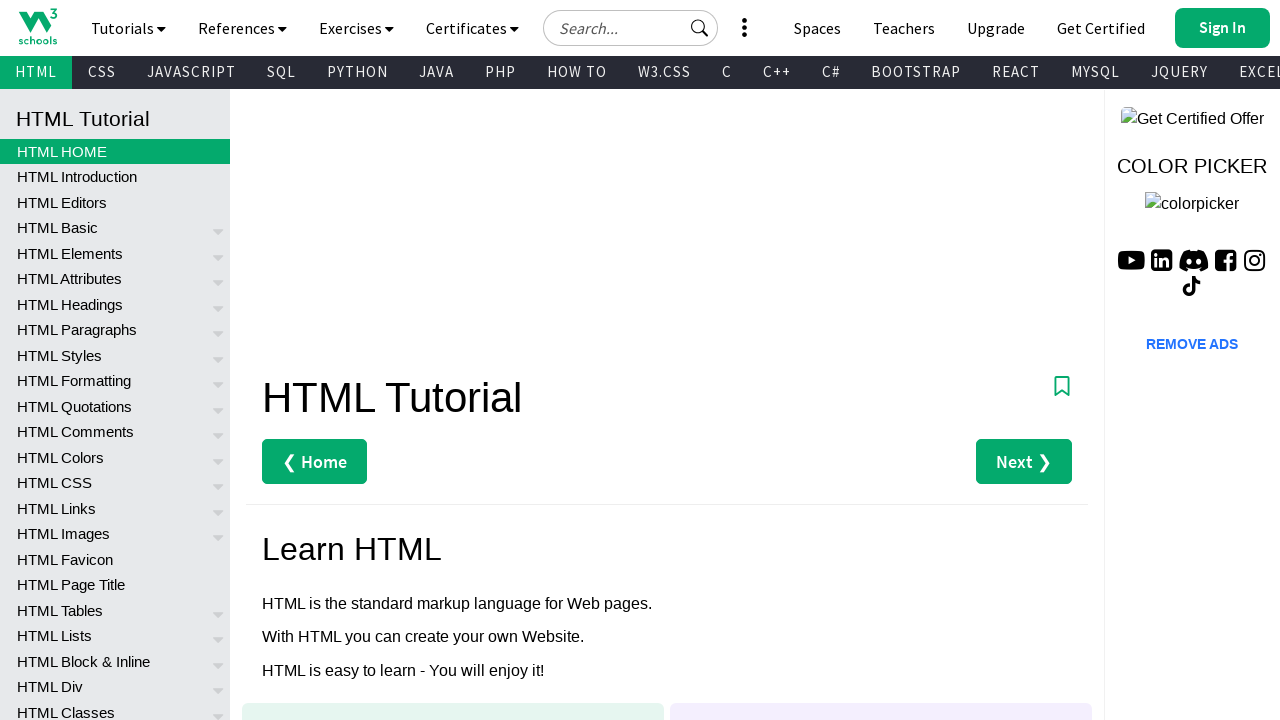

Waited for page to fully load
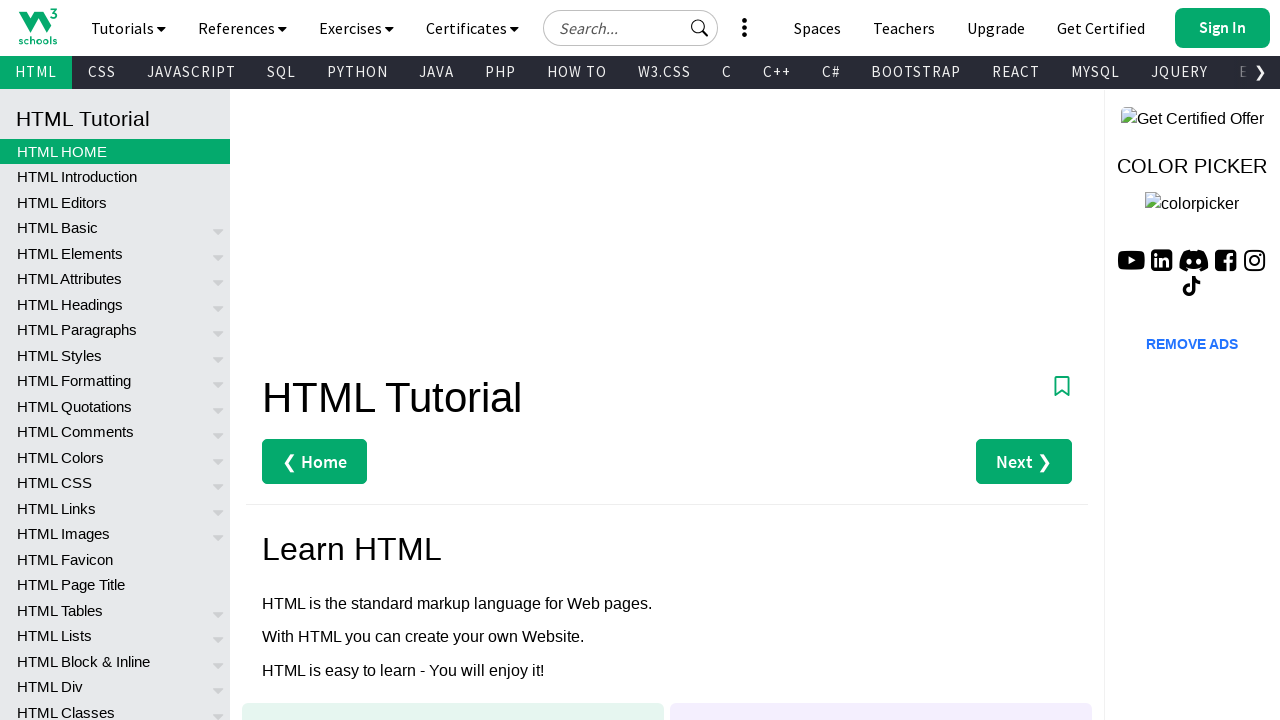

Verified page title changed to 'HTML Tutorial'
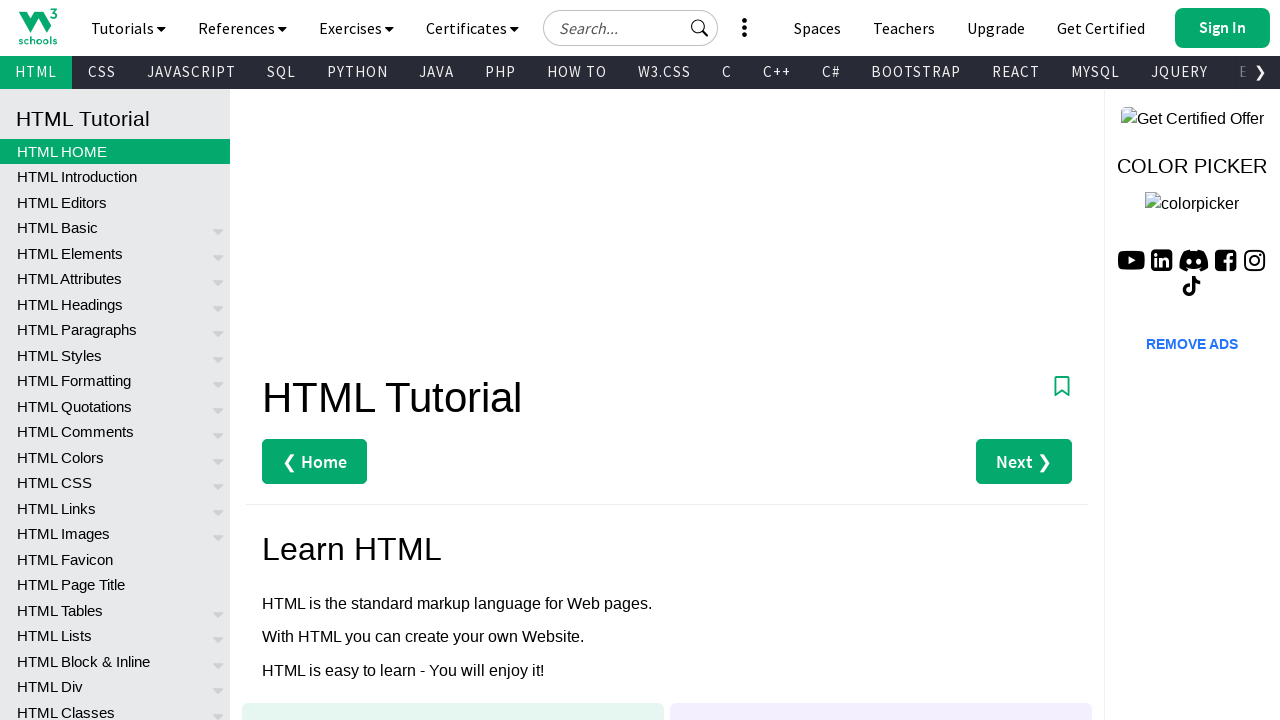

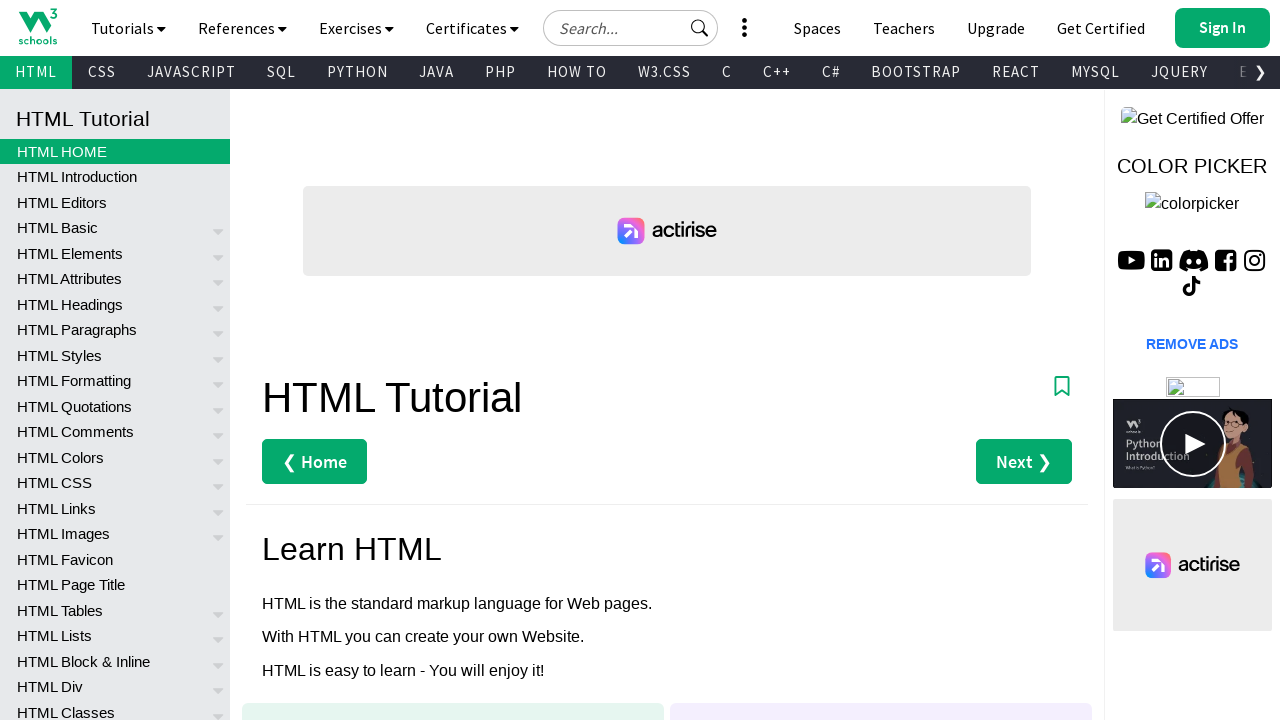